Verifies the presence and text of advanced search link on koma.lux.pl website

Starting URL: https://koma.lux.pl/

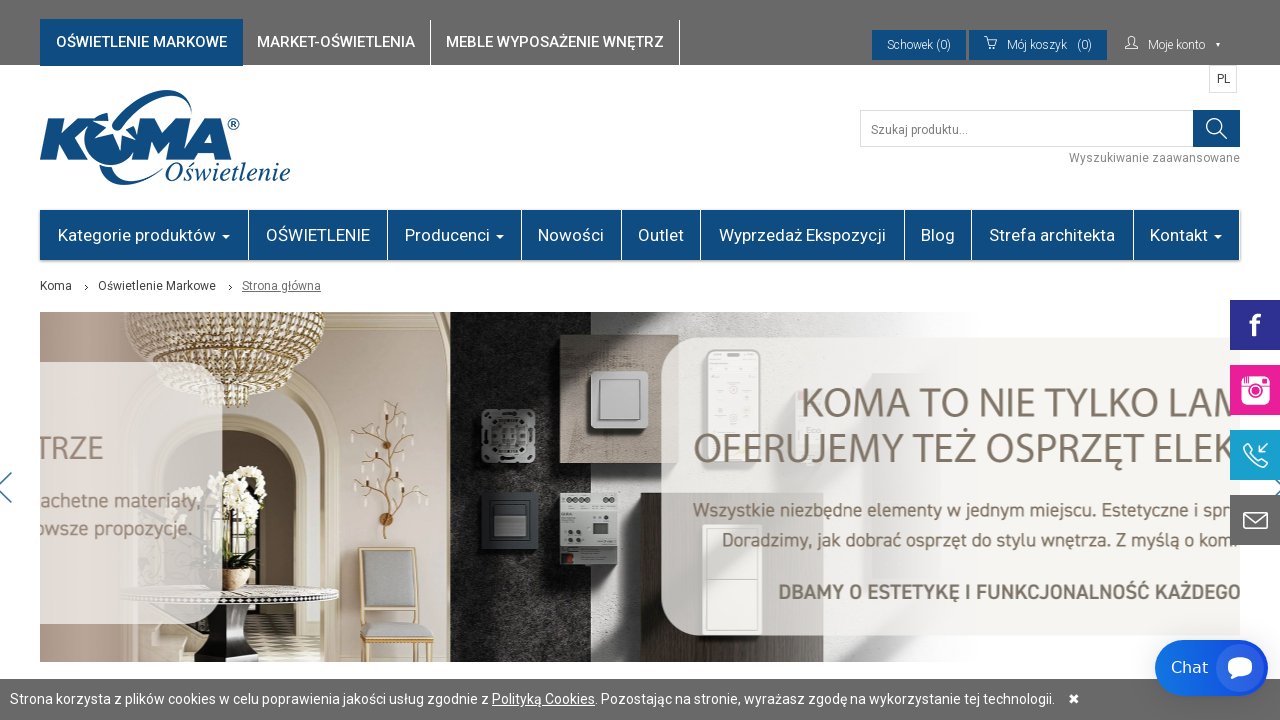

Navigated to https://koma.lux.pl/
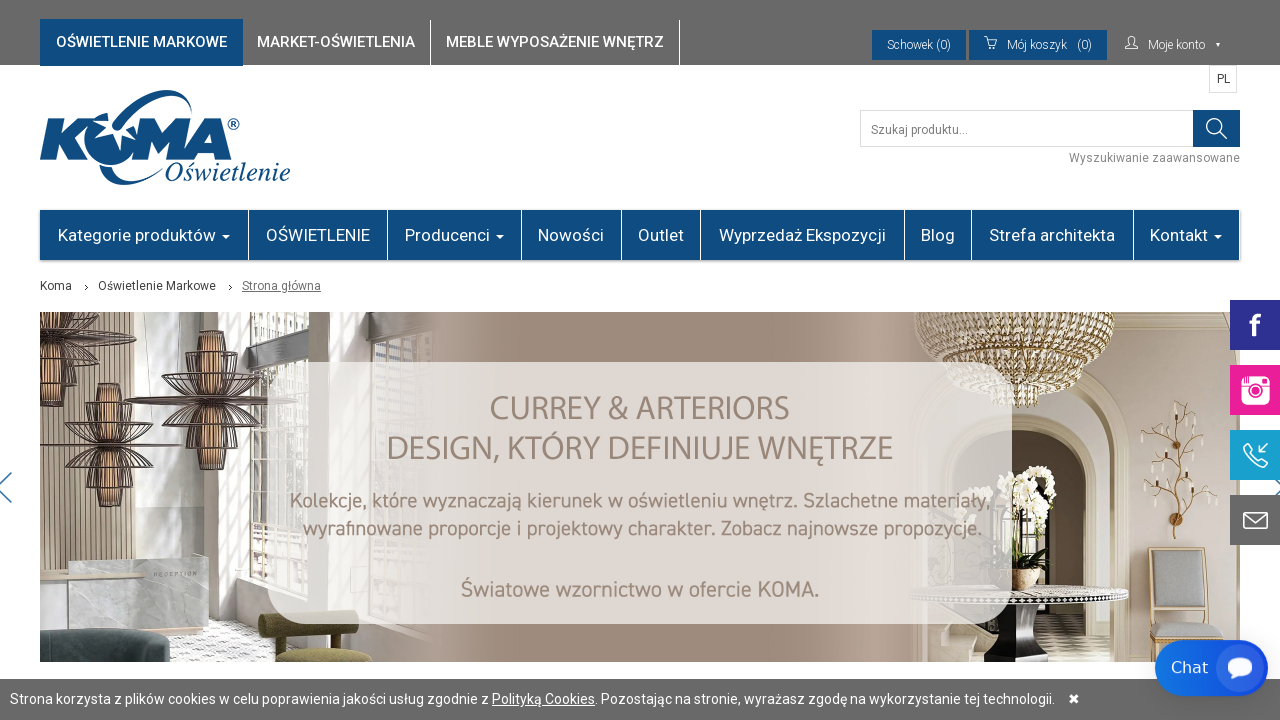

Advanced search link appeared on the page
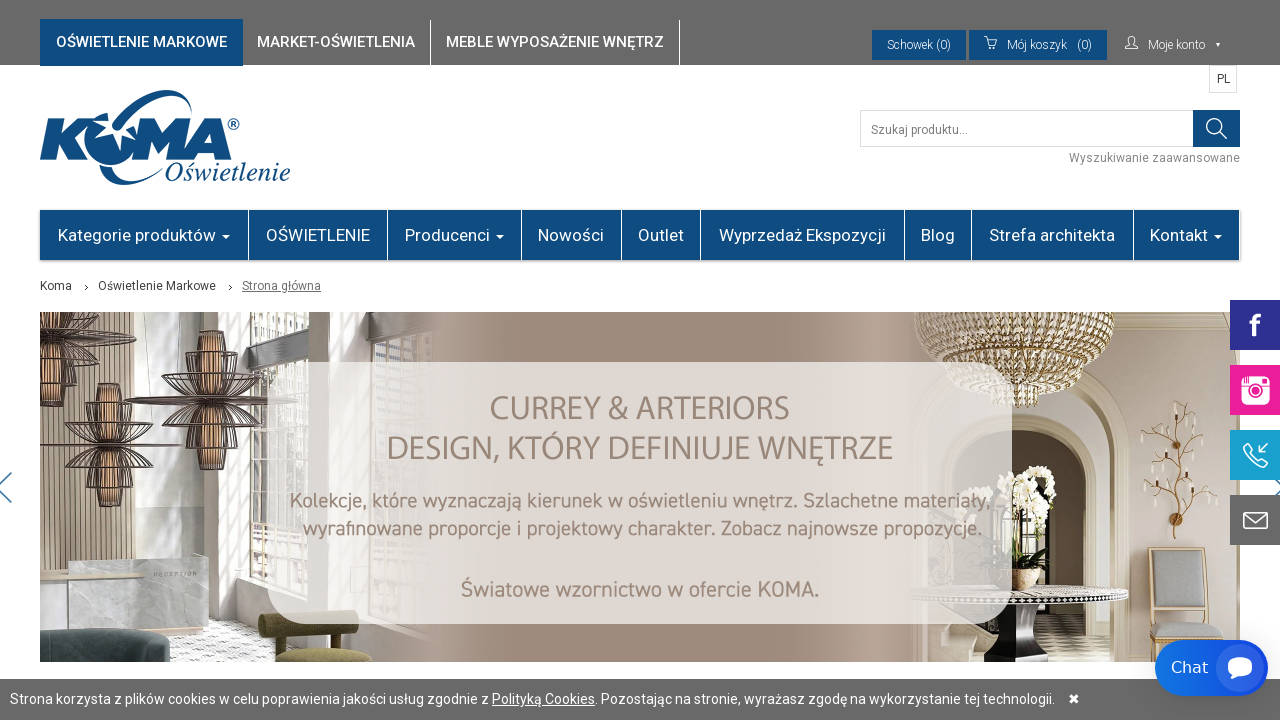

Verified advanced search link is visible
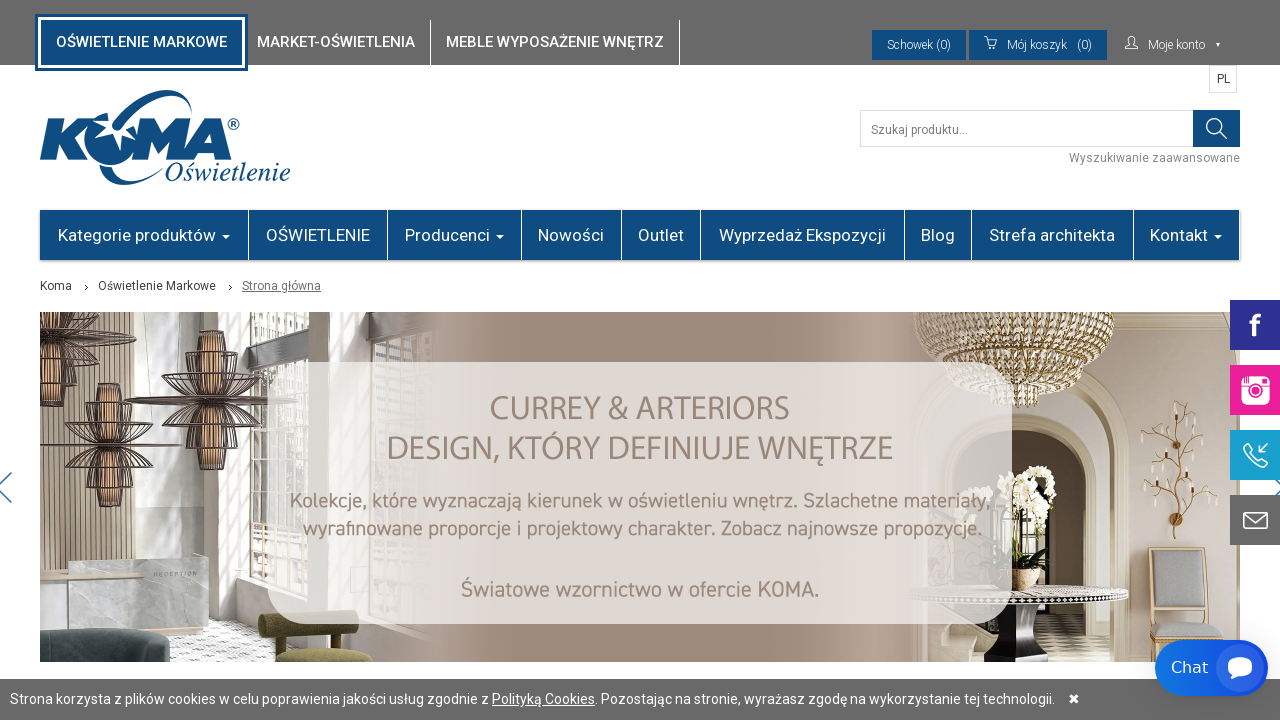

Verified advanced search link contains text: 'Wyszukiwanie zaawansowane'
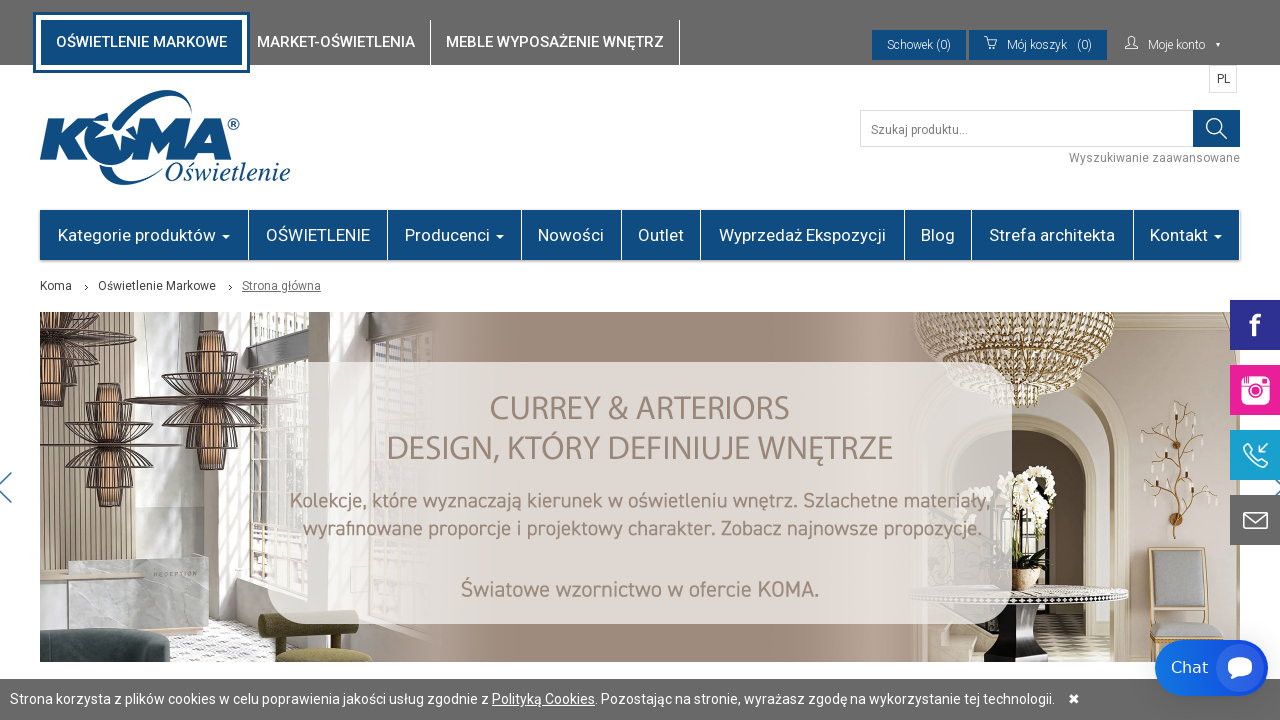

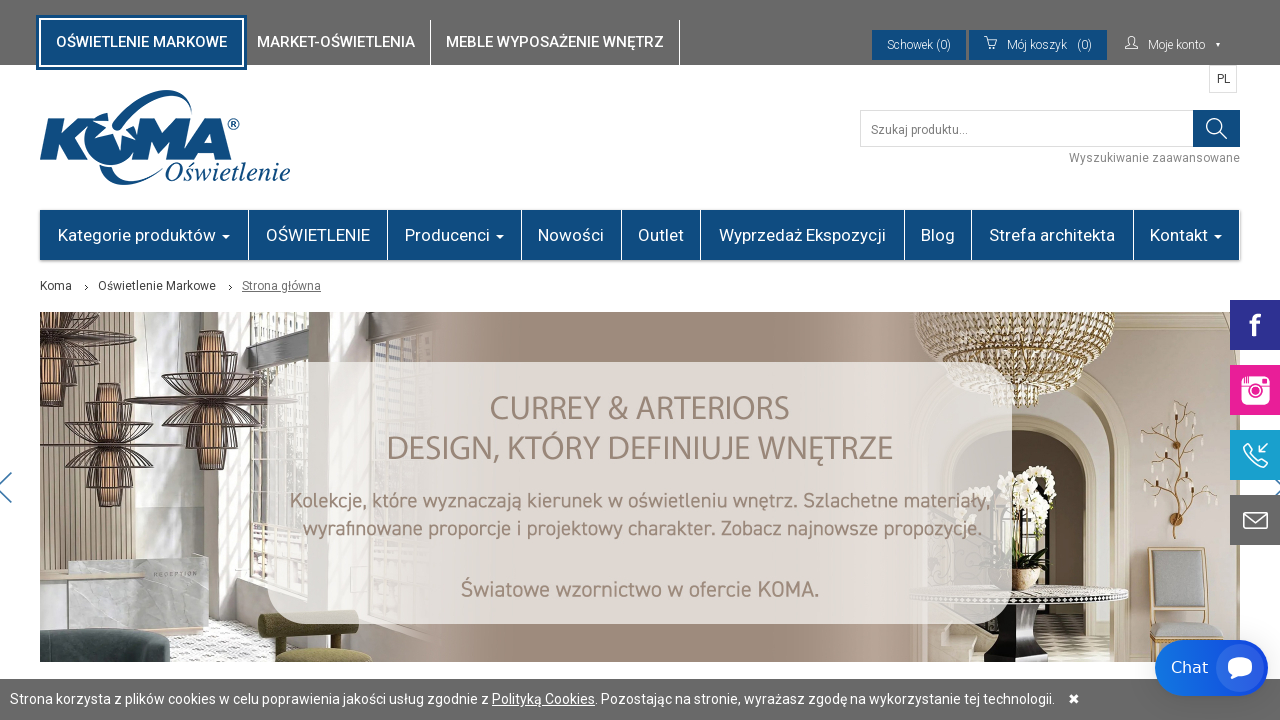